Tests JavaScript confirmation popup by triggering it, dismissing it, and verifying the result text

Starting URL: https://www.w3schools.com/js/tryit.asp?filename=tryjs_confirm

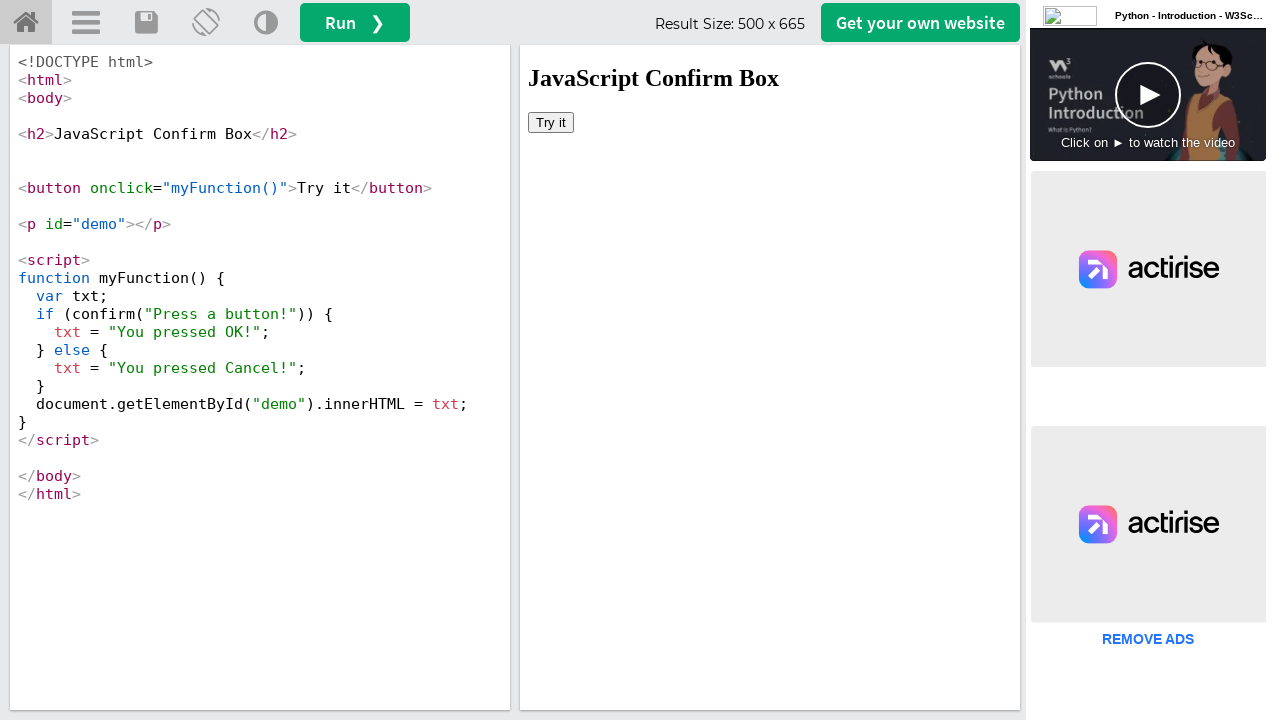

Located iframe containing the demo
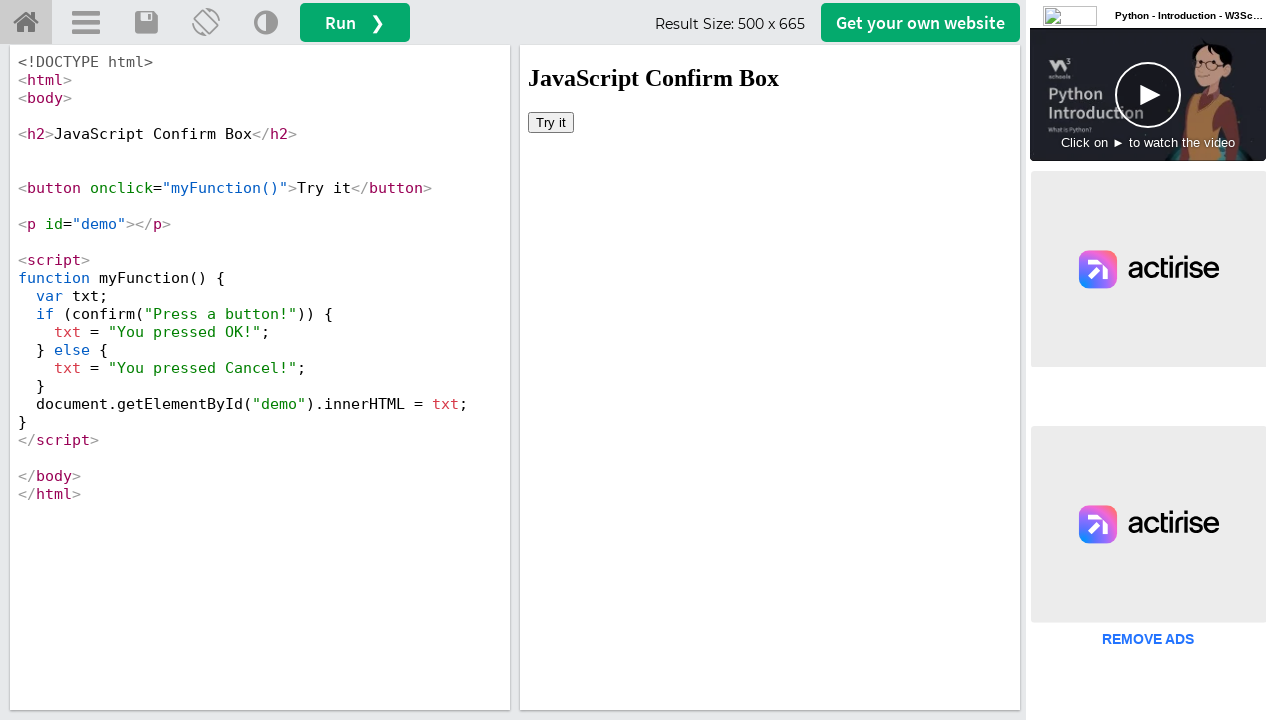

Set up dialog handler to dismiss confirmation popups
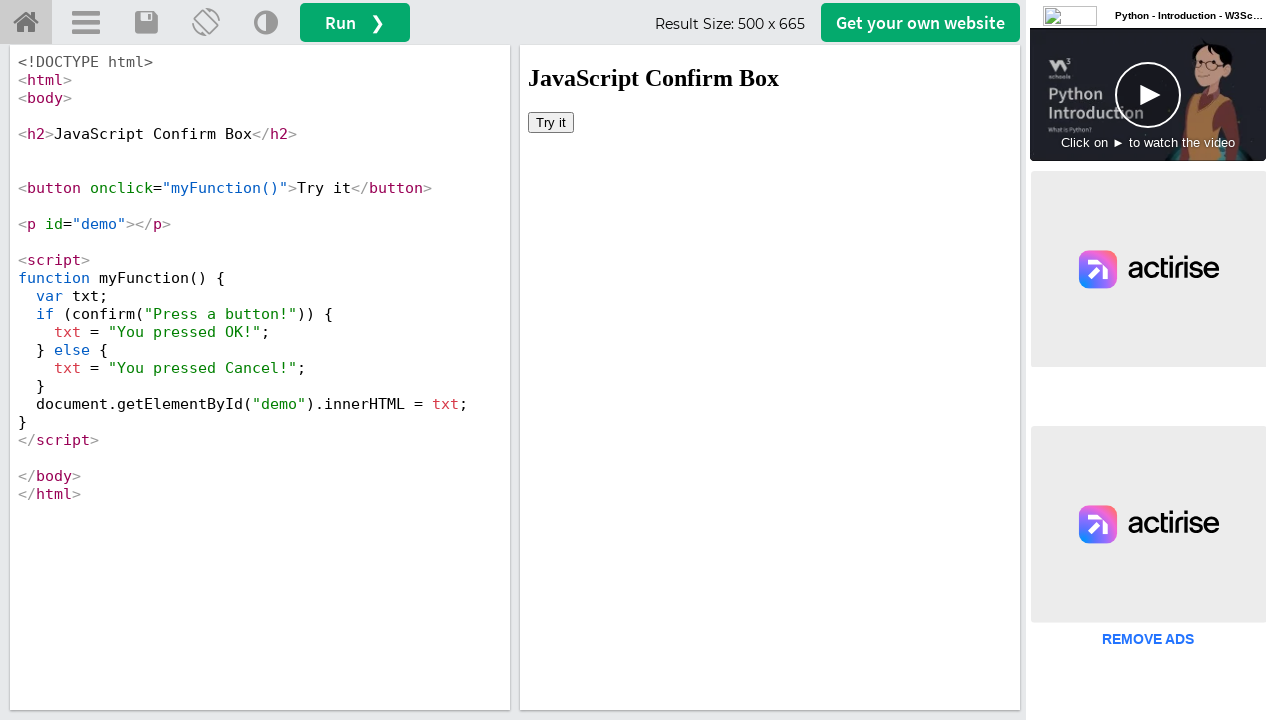

Clicked 'Try it' button to trigger JavaScript confirmation popup at (551, 122) on iframe[id='iframeResult'] >> internal:control=enter-frame >> button:text('Try it
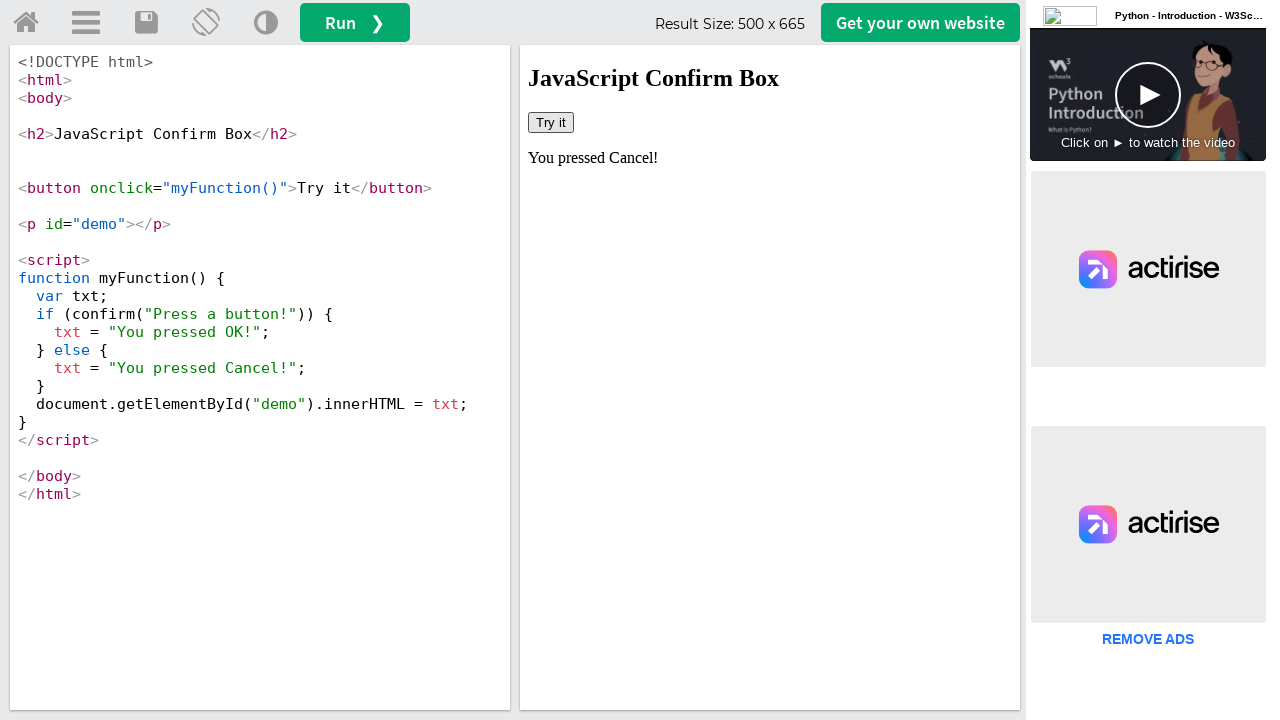

Retrieved result text after dismissing confirmation popup: 'You pressed Cancel!'
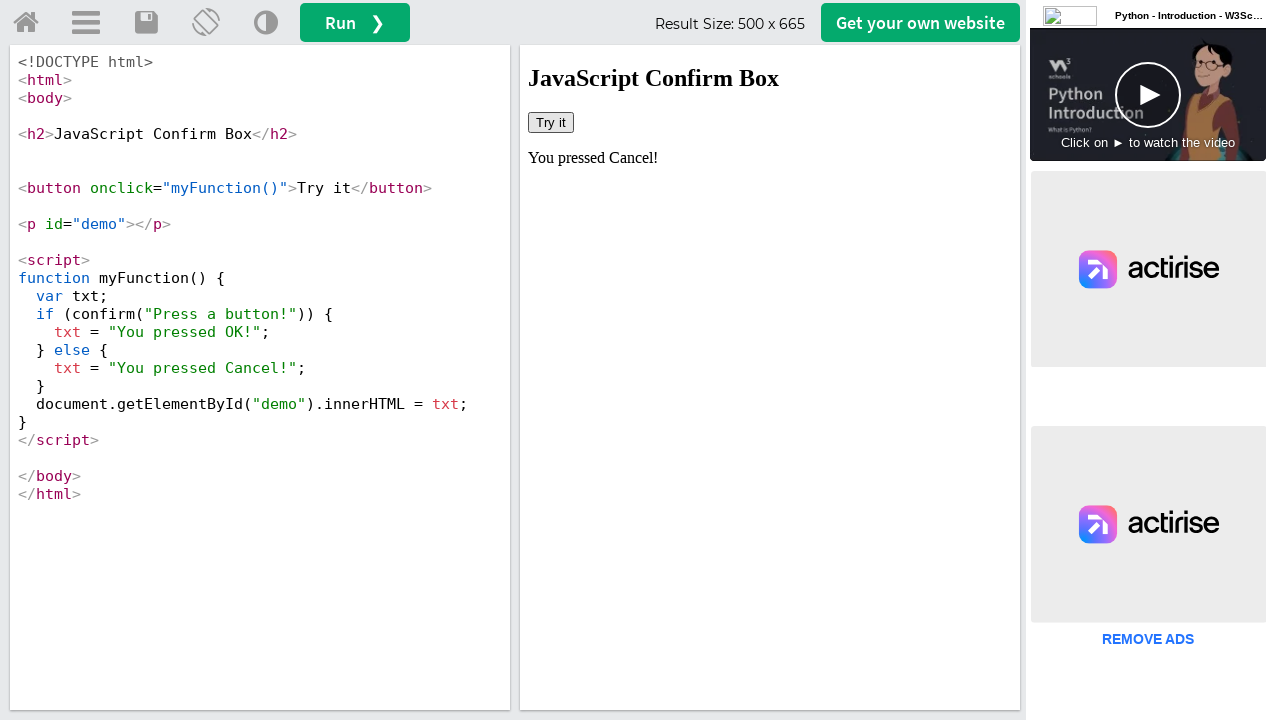

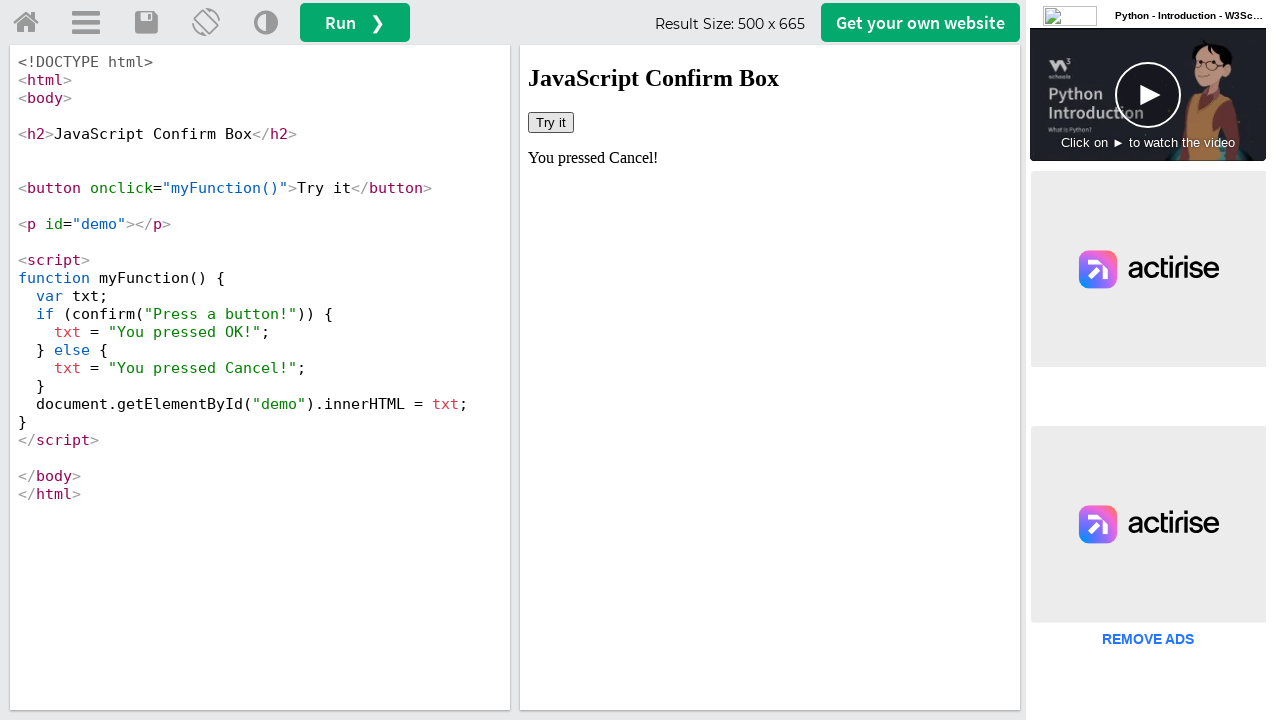